Tests clicking a blue button on the Class Attribute page and handling the resulting alert dialog

Starting URL: http://uitestingplayground.com/classattr

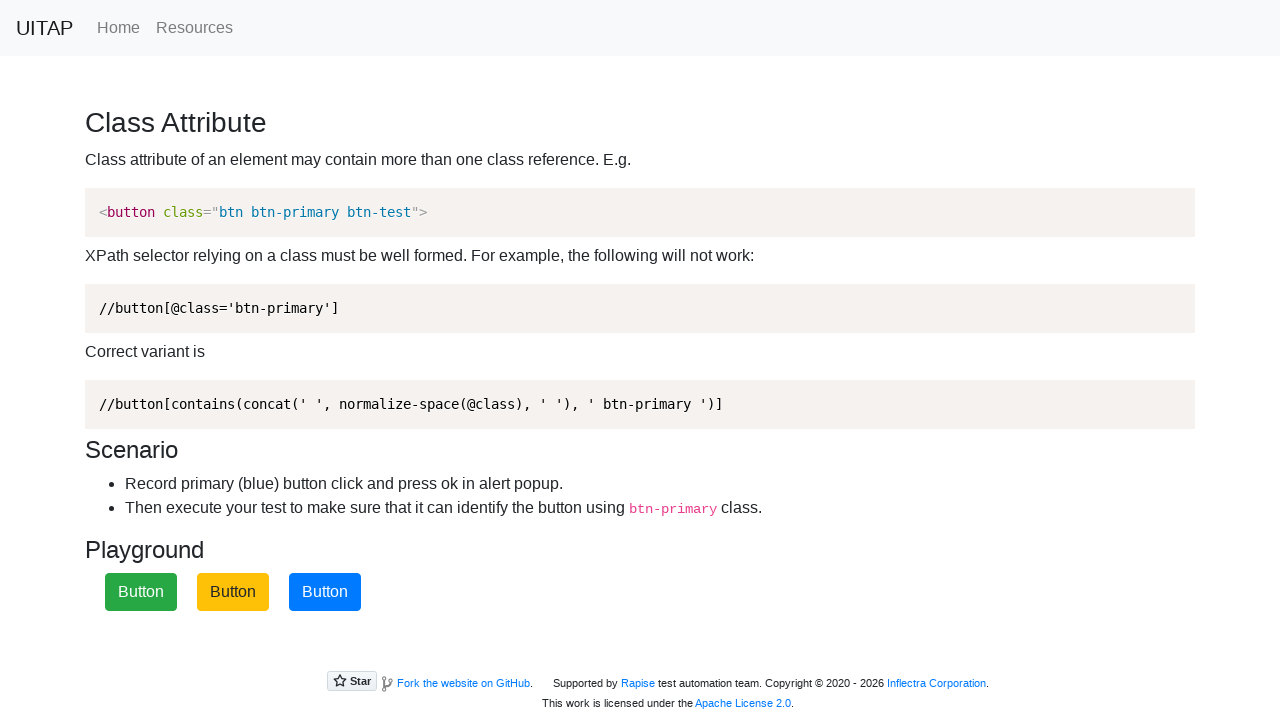

Clicked the blue button with class btn-primary on Class Attribute page at (325, 592) on button.btn-primary
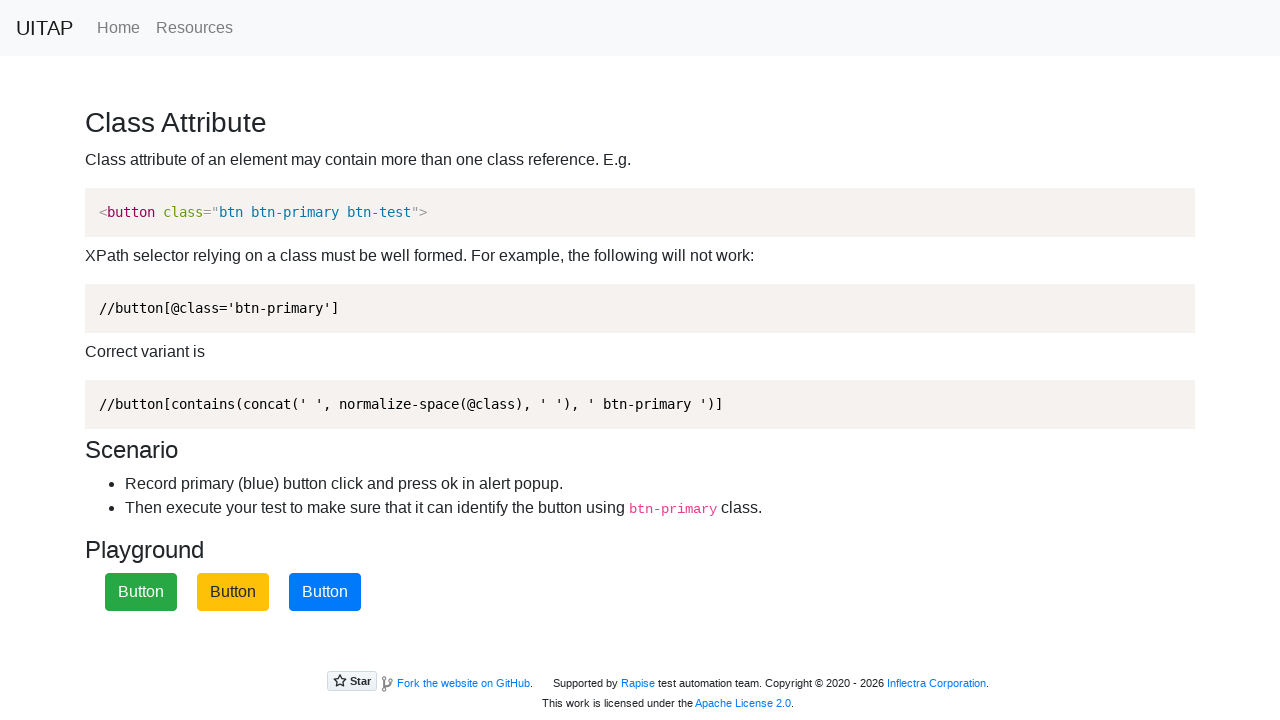

Set up dialog handler to accept alerts
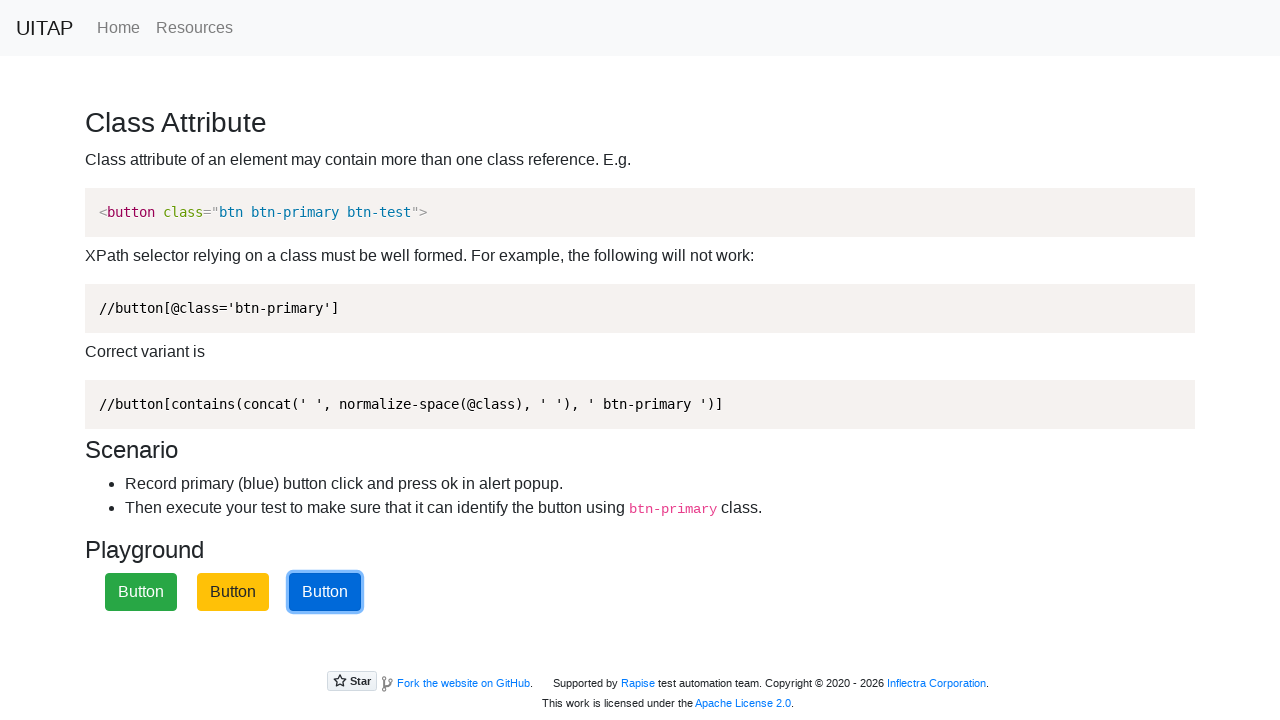

Waited for alert dialog to appear
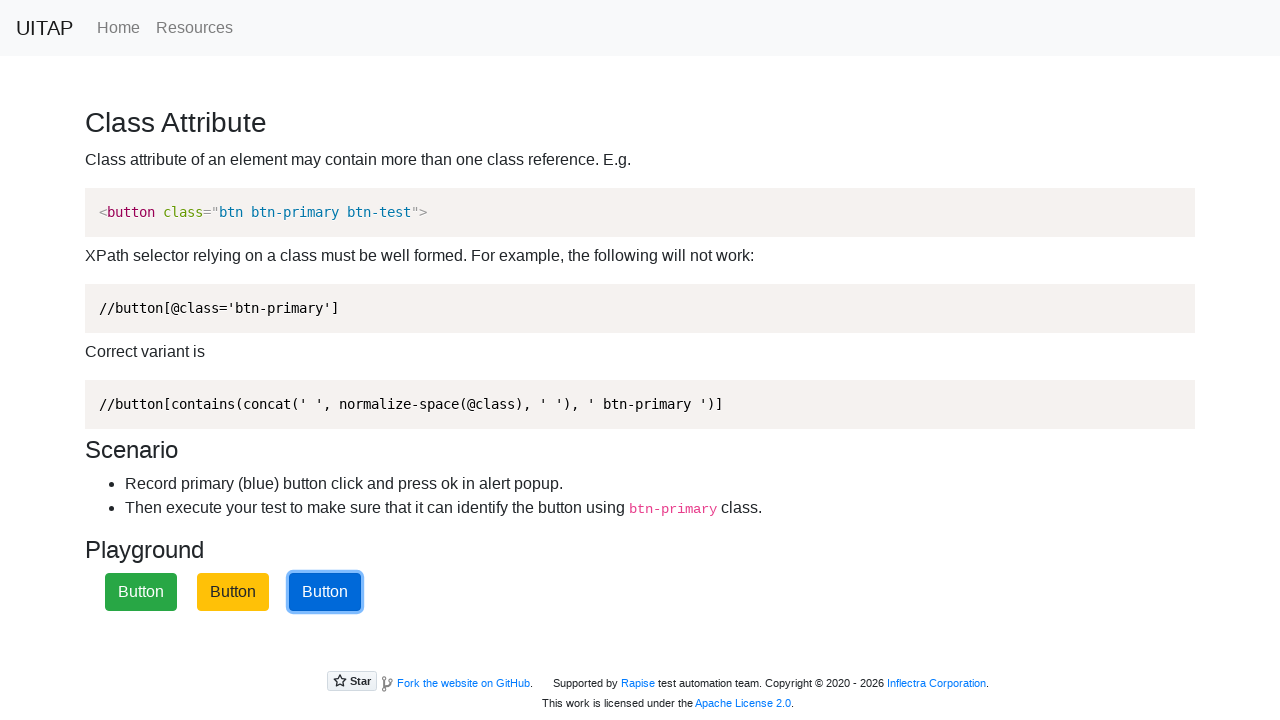

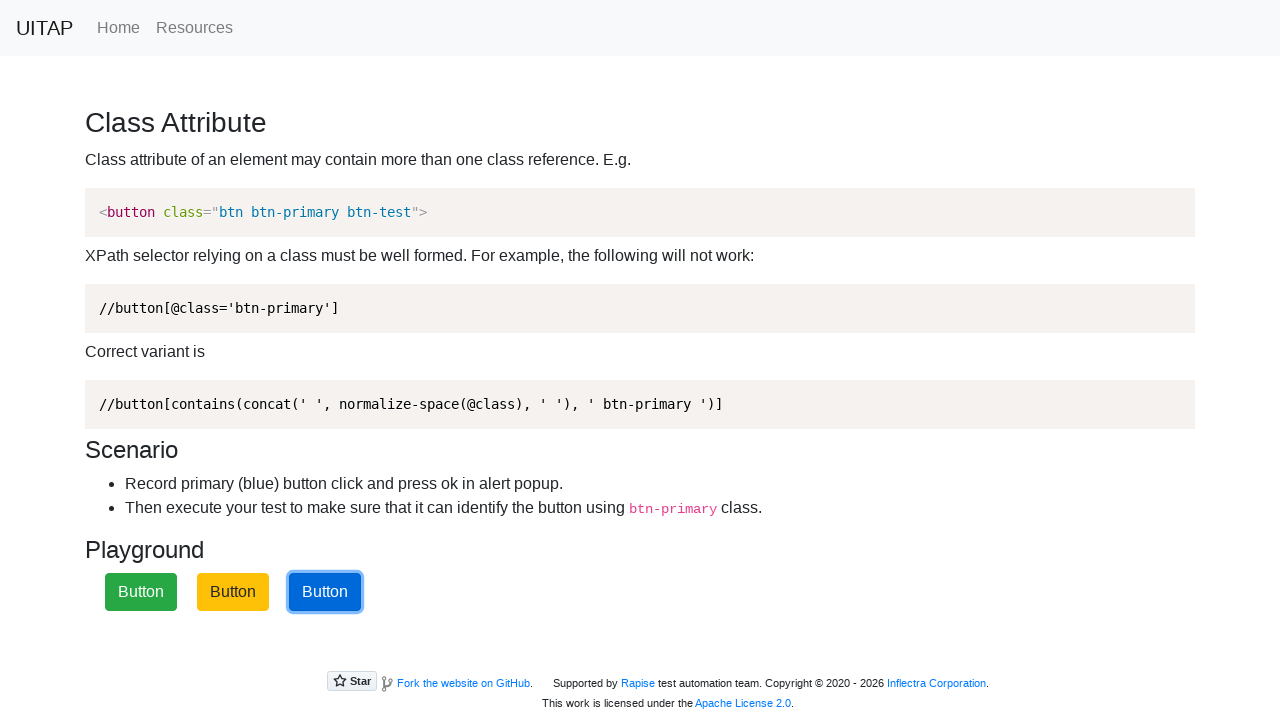